Tests a form filling workflow on an "Enter Wanted" assignment page by filling in header, MKE, OAI, and name input fields, then submitting the form and checking for error messages before clearing the form.

Starting URL: https://devmountain-qa.github.io/enter-wanted/1.4_Assignment/index.html

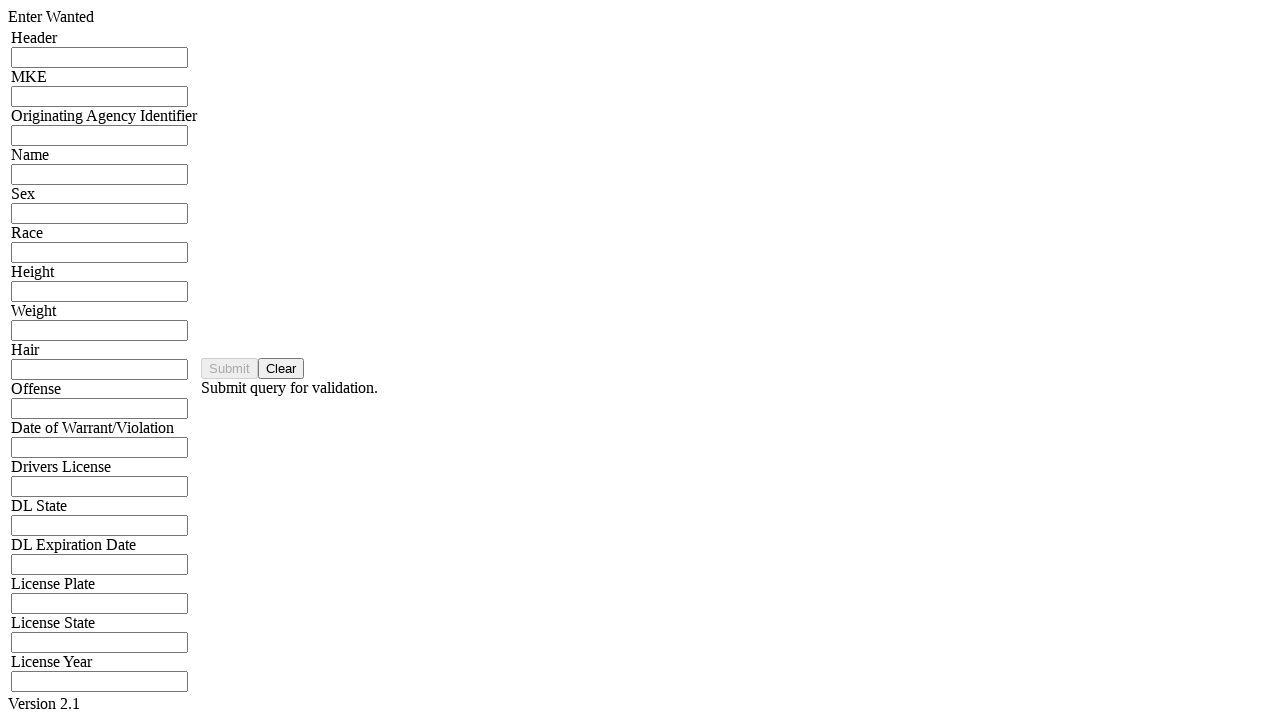

Filled header input field with 'WA1234567890' on input[name='hdrInput']
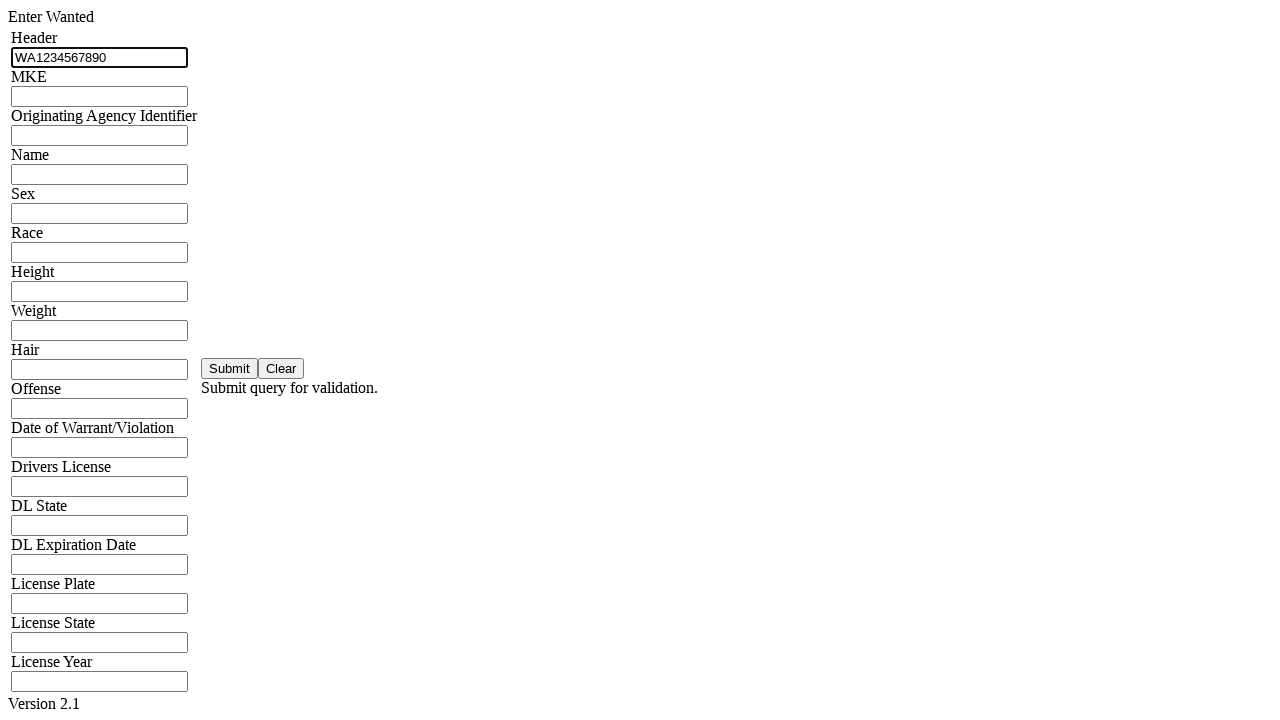

Filled MKE input field with 'Toyota Camry 2020' on (//input[@class='inputField'])[2]
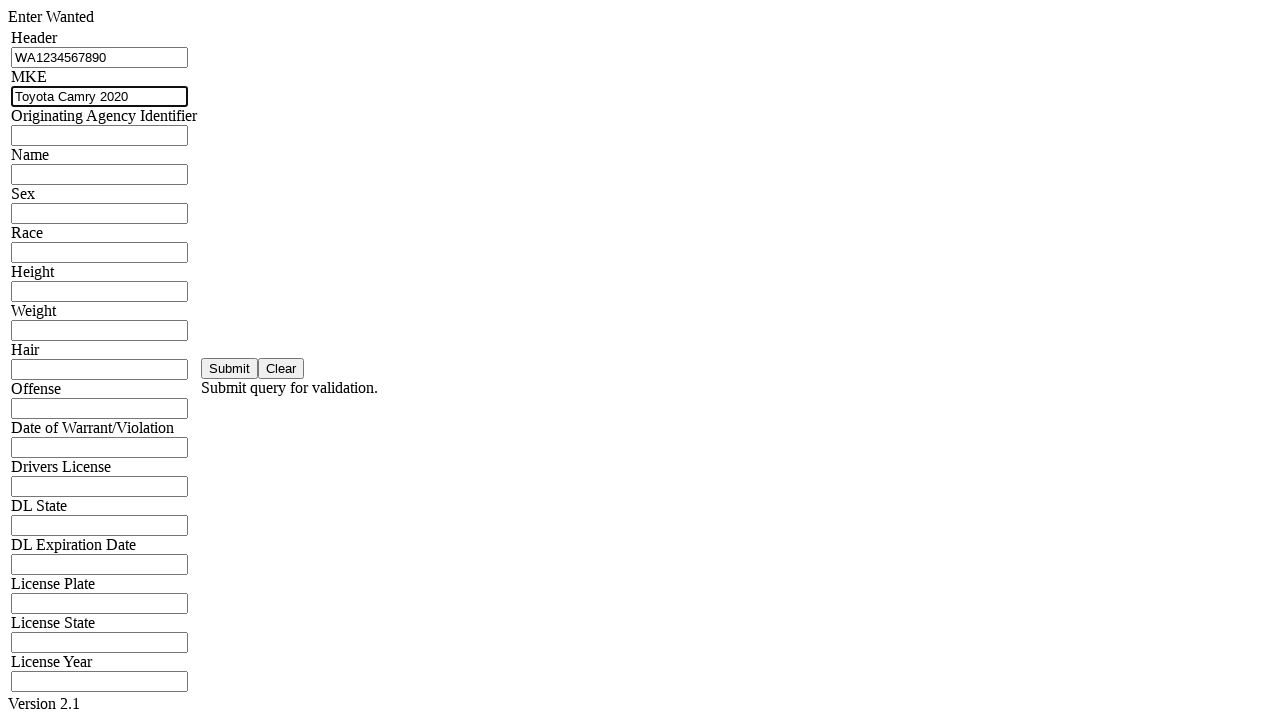

Filled OAI/ORI input field with 'ORI12345' on input[name='oriInput']
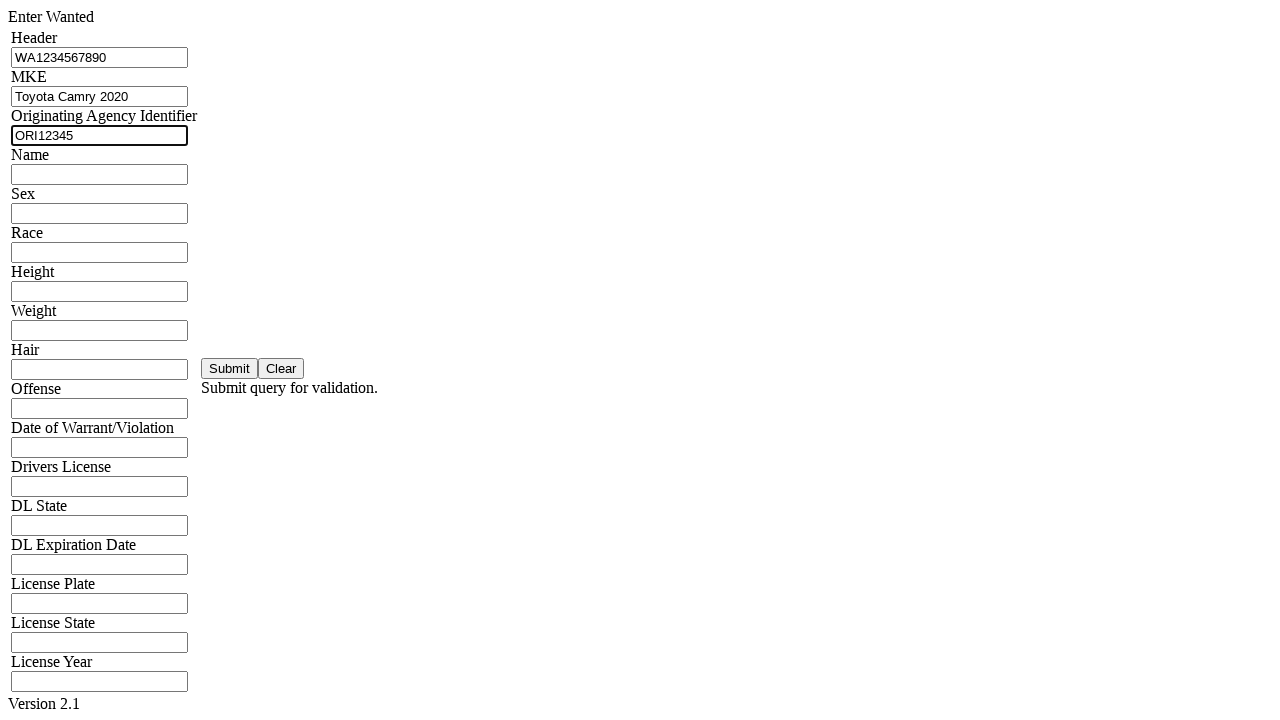

Filled name input field with 'John Doe' on input[name='namInput']
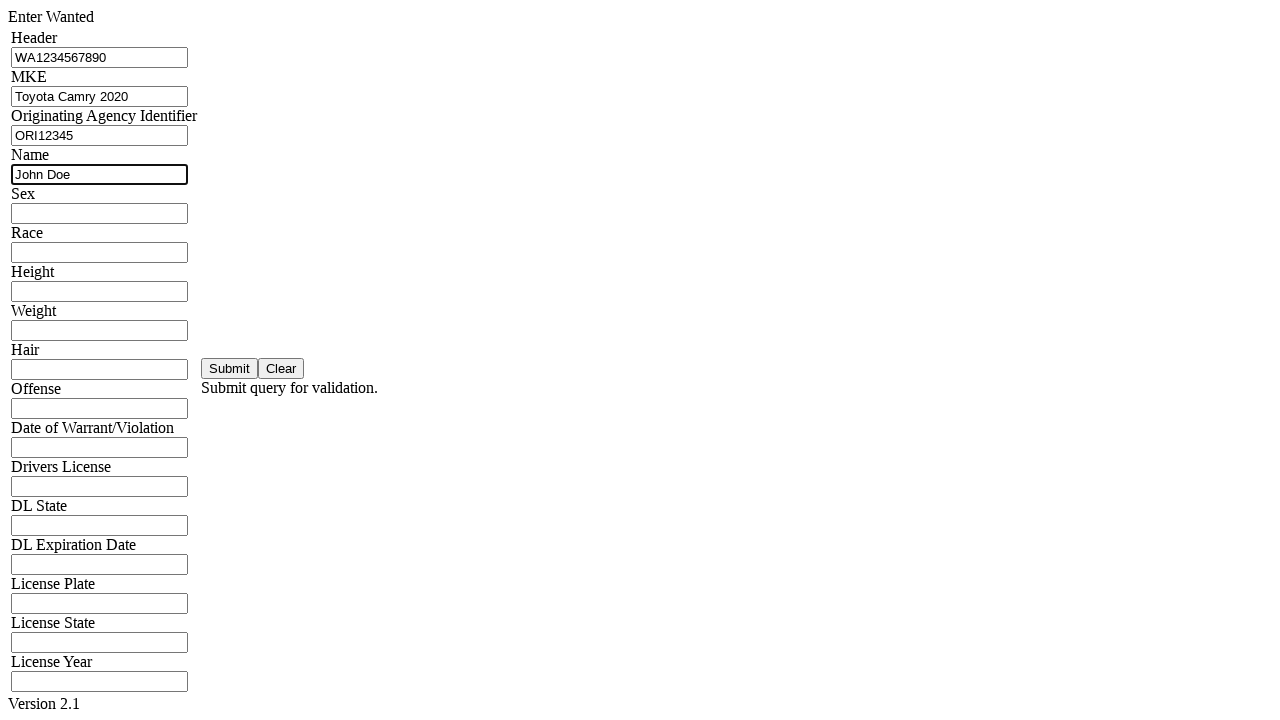

Clicked submit button to submit the form at (230, 368) on #saveBtn
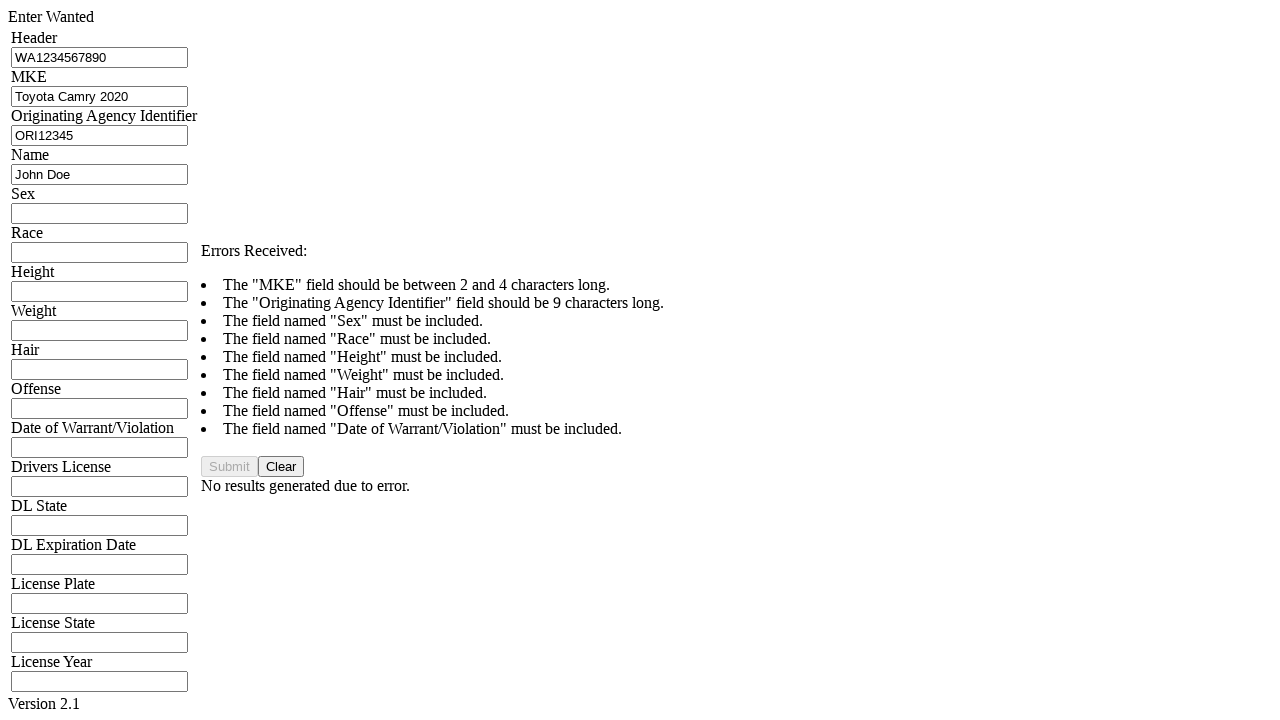

Error message appeared in validHeader element
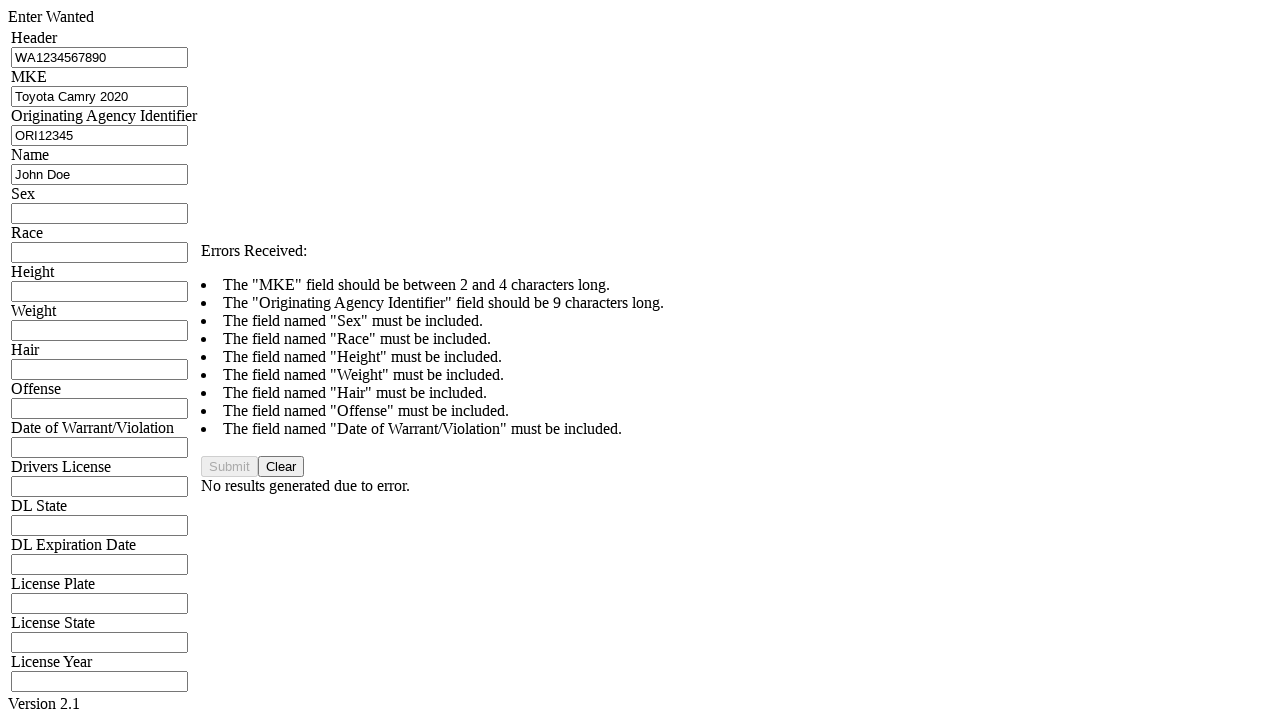

Clicked clear button to reset the form at (281, 466) on (//button)[2]
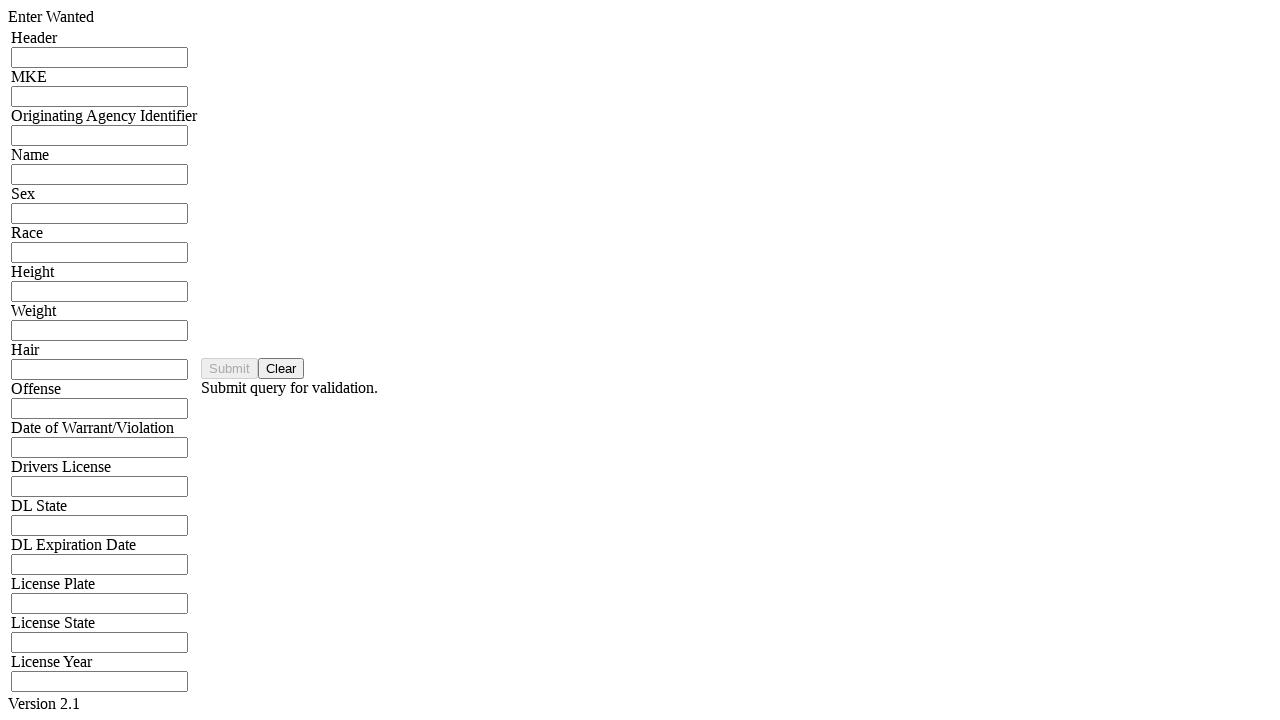

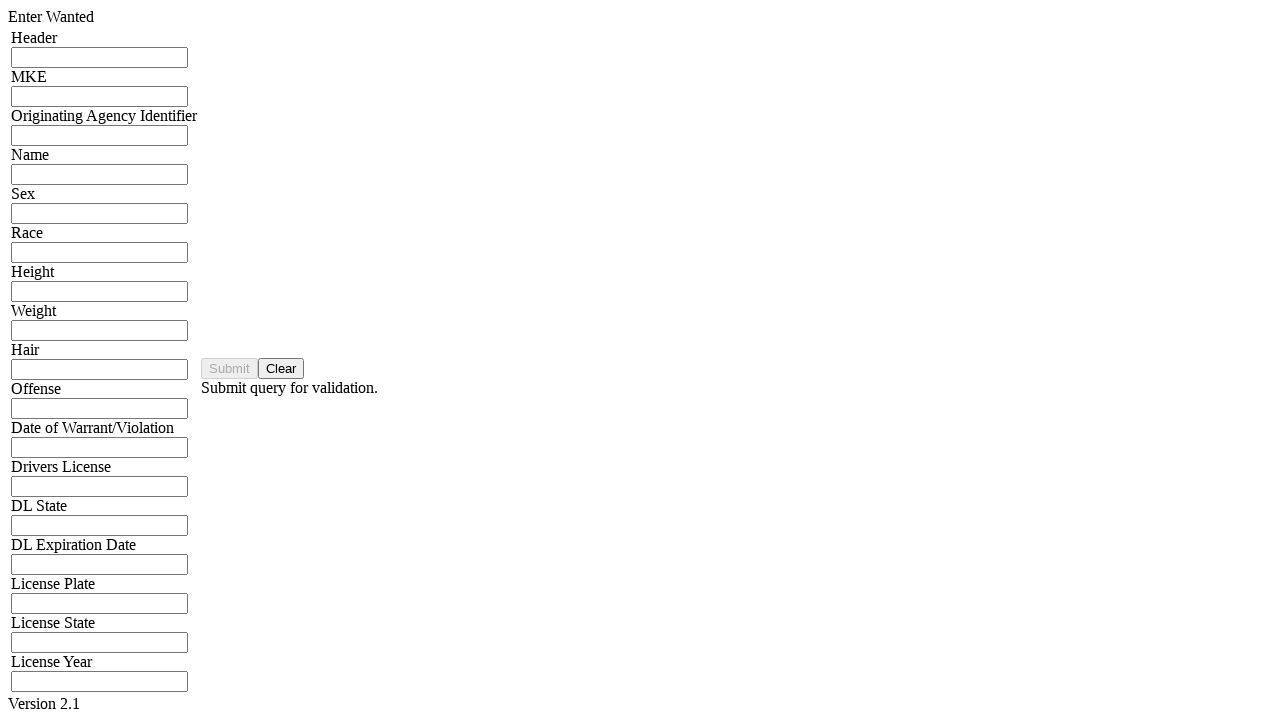